Tests JavaScript alert functionality by entering a name, clicking the alert button, verifying the alert contains the name, and accepting the alert.

Starting URL: https://rahulshettyacademy.com/AutomationPractice/

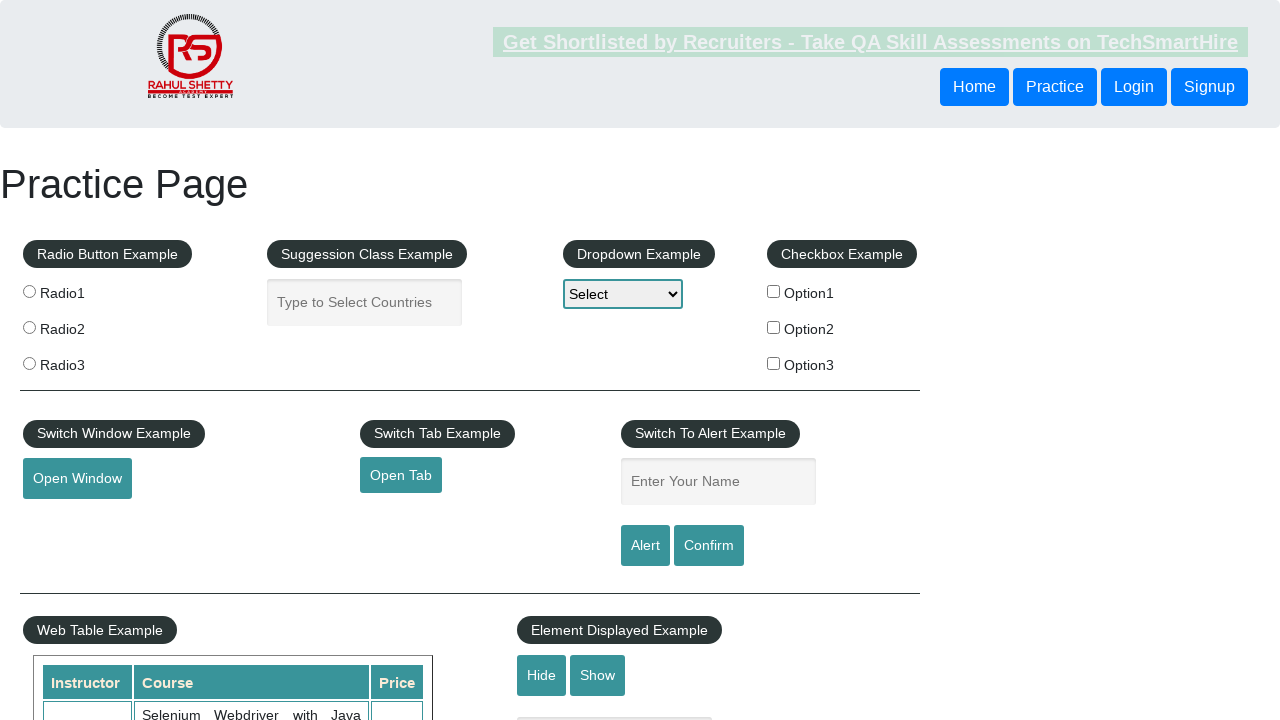

Filled name field with 'Varun' on #name
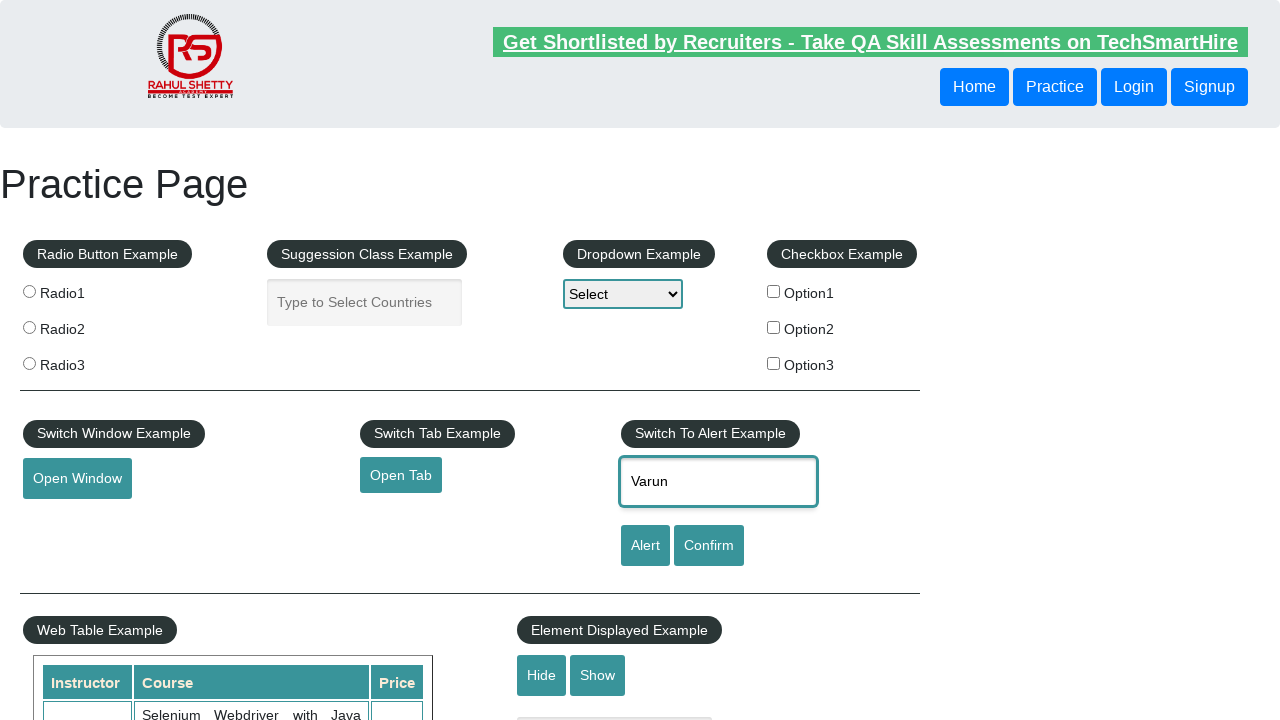

Clicked alert button at (645, 546) on input#alertbtn
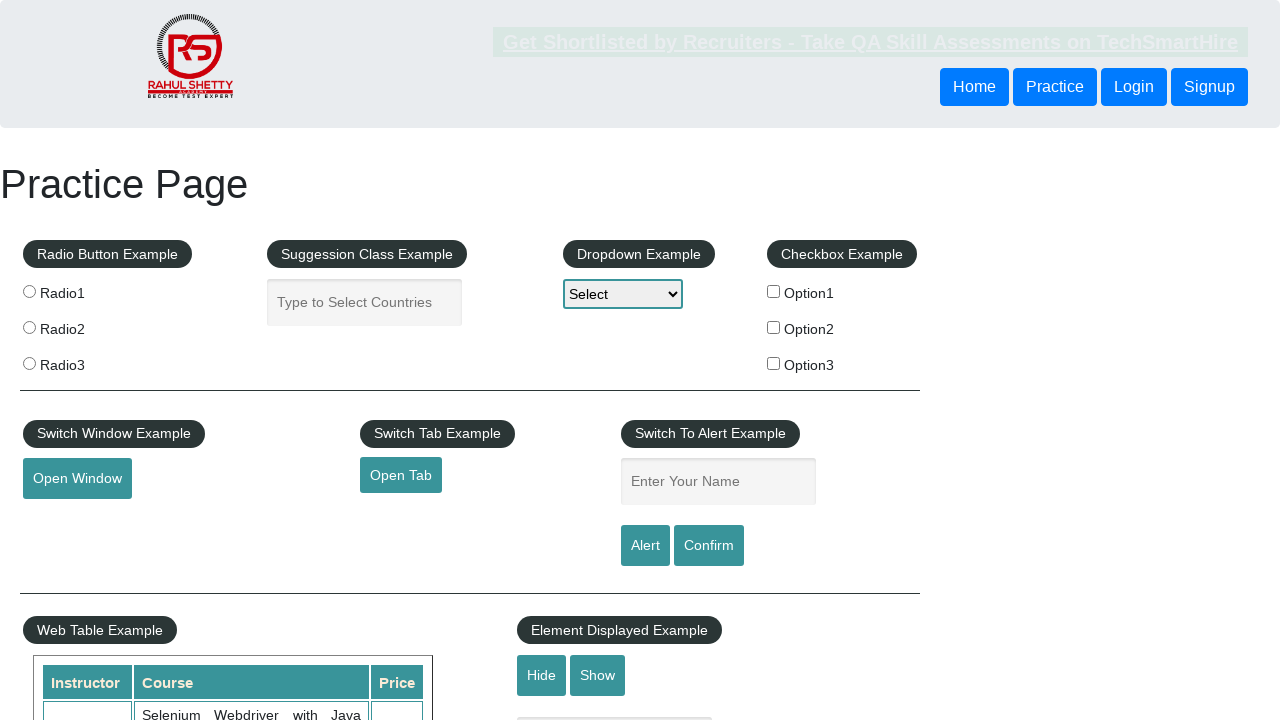

Set up basic dialog handler to accept alerts
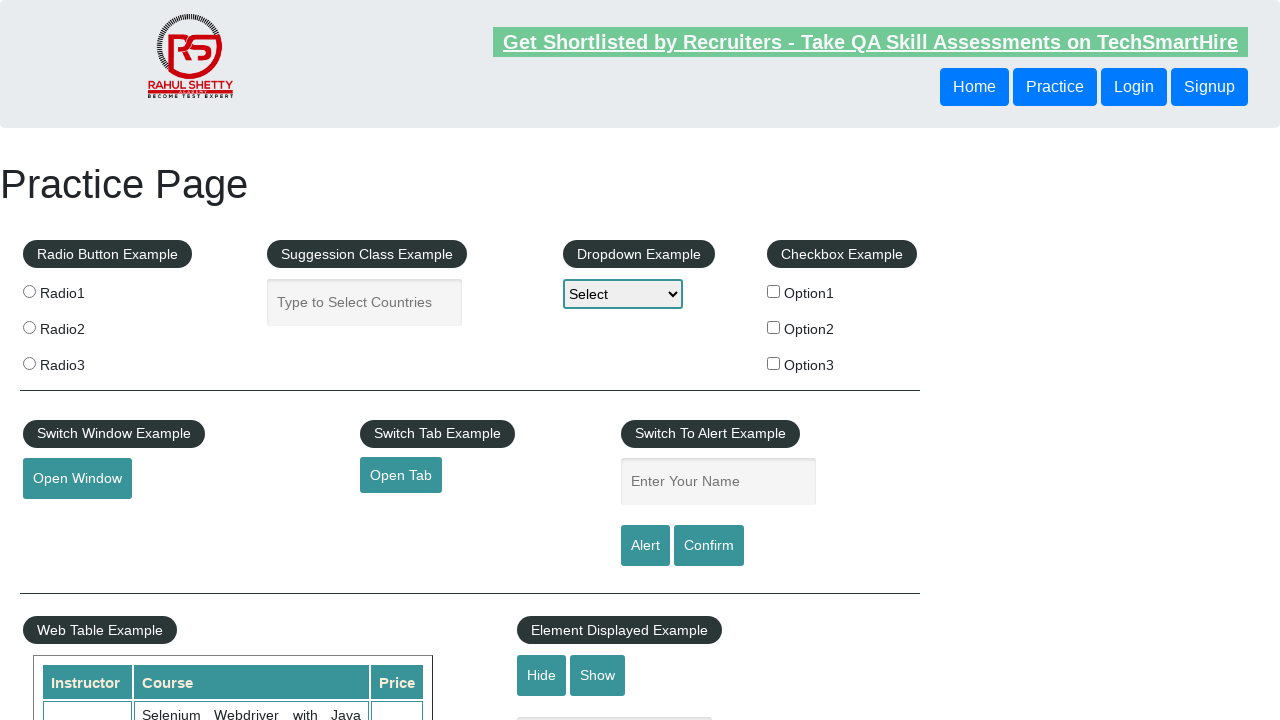

Registered dialog handler to verify alert contains name and accept it
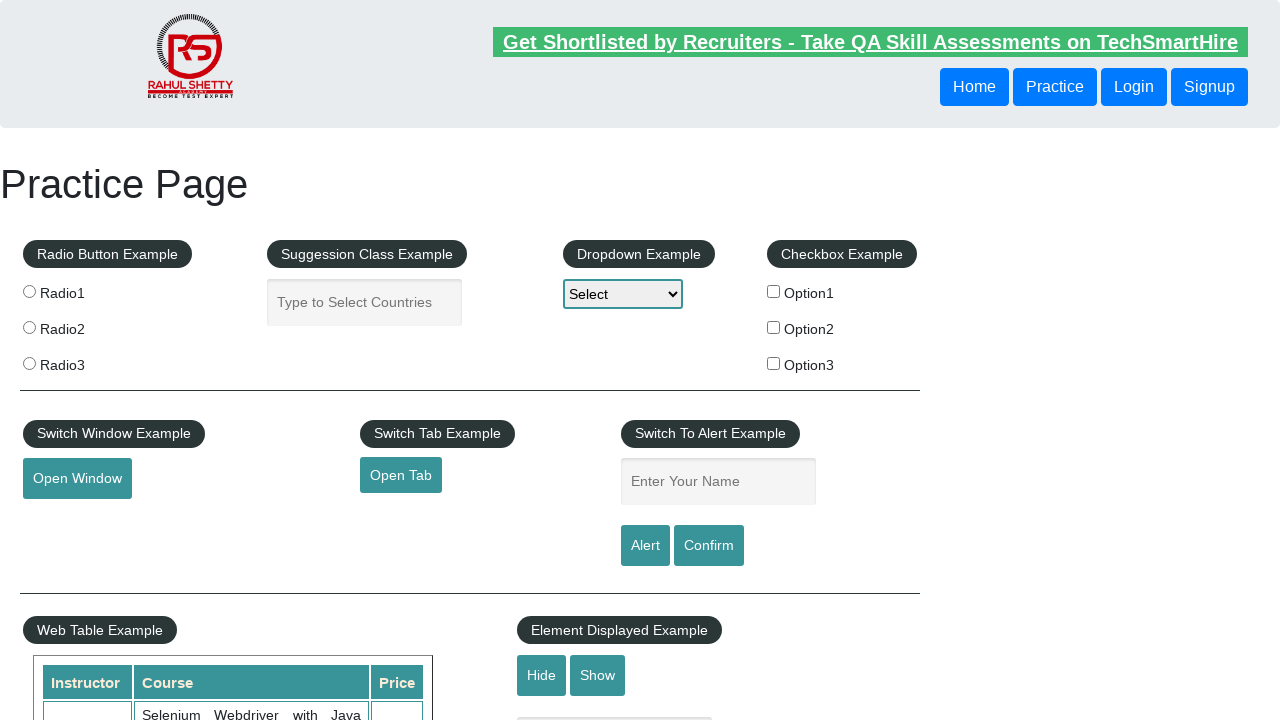

Refilled name field with 'Varun' on #name
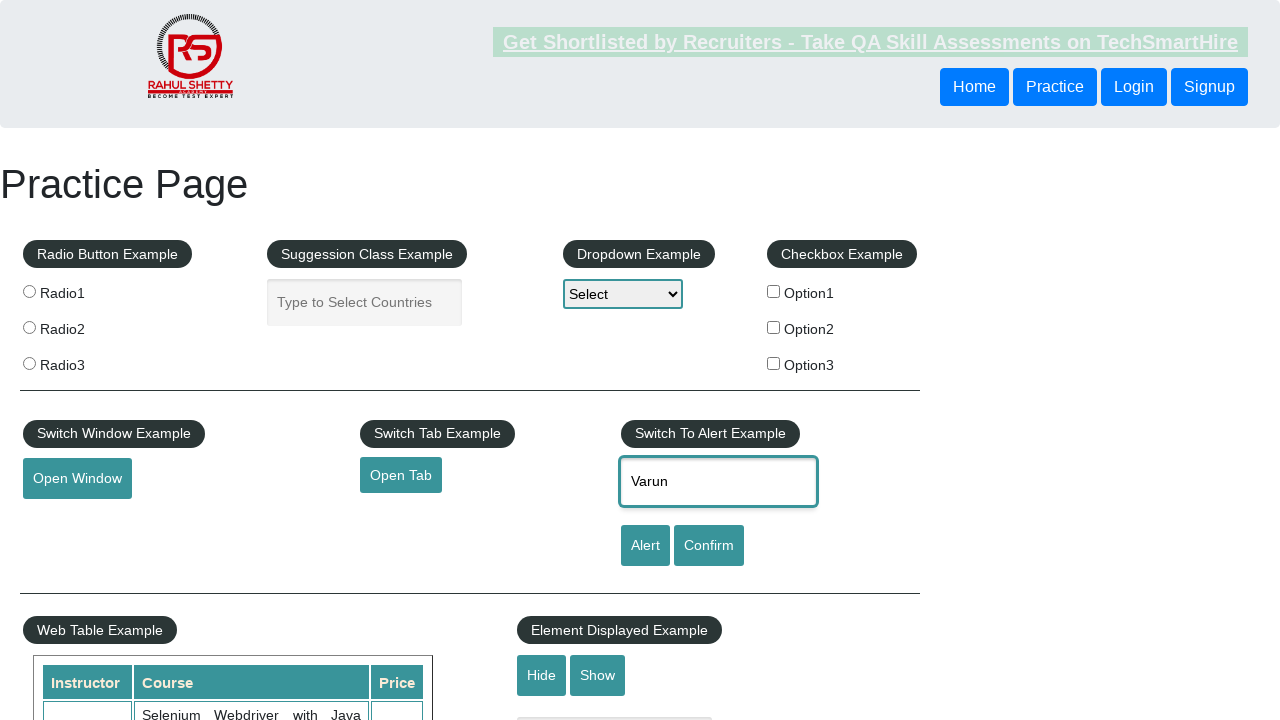

Clicked alert button again to trigger dialog with verification handler at (645, 546) on input#alertbtn
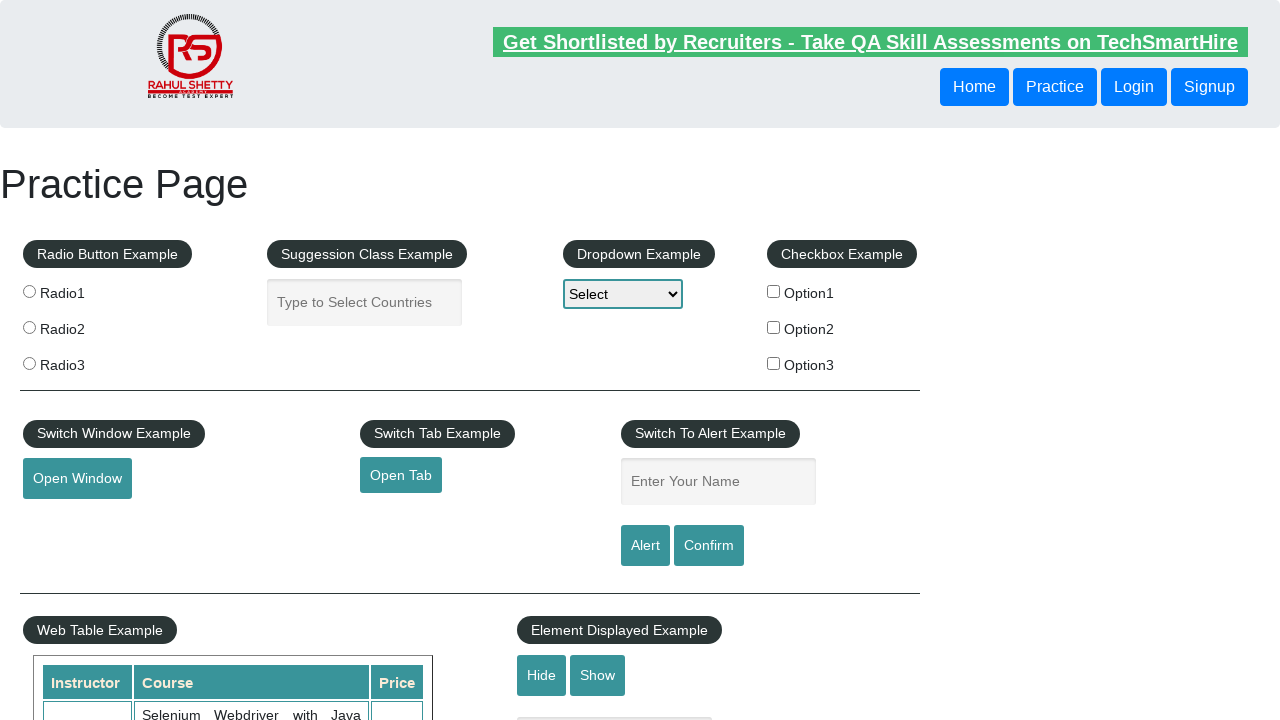

Waited for dialog to be processed and accepted
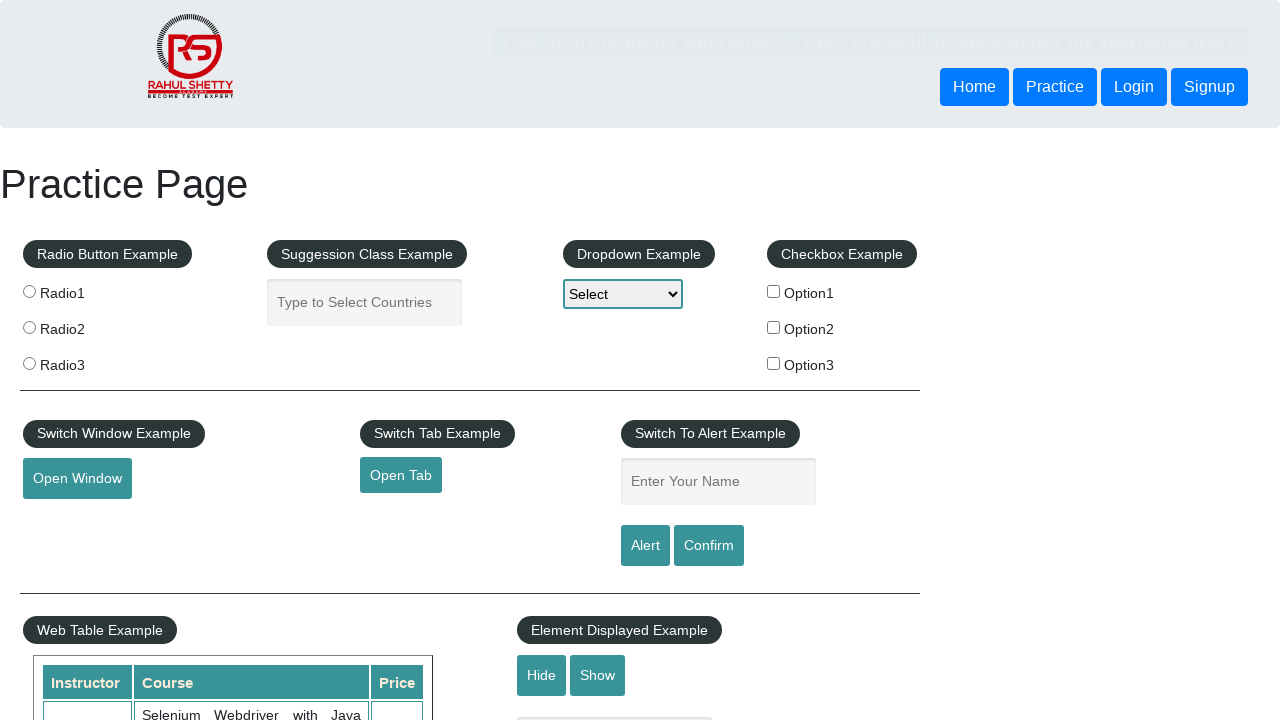

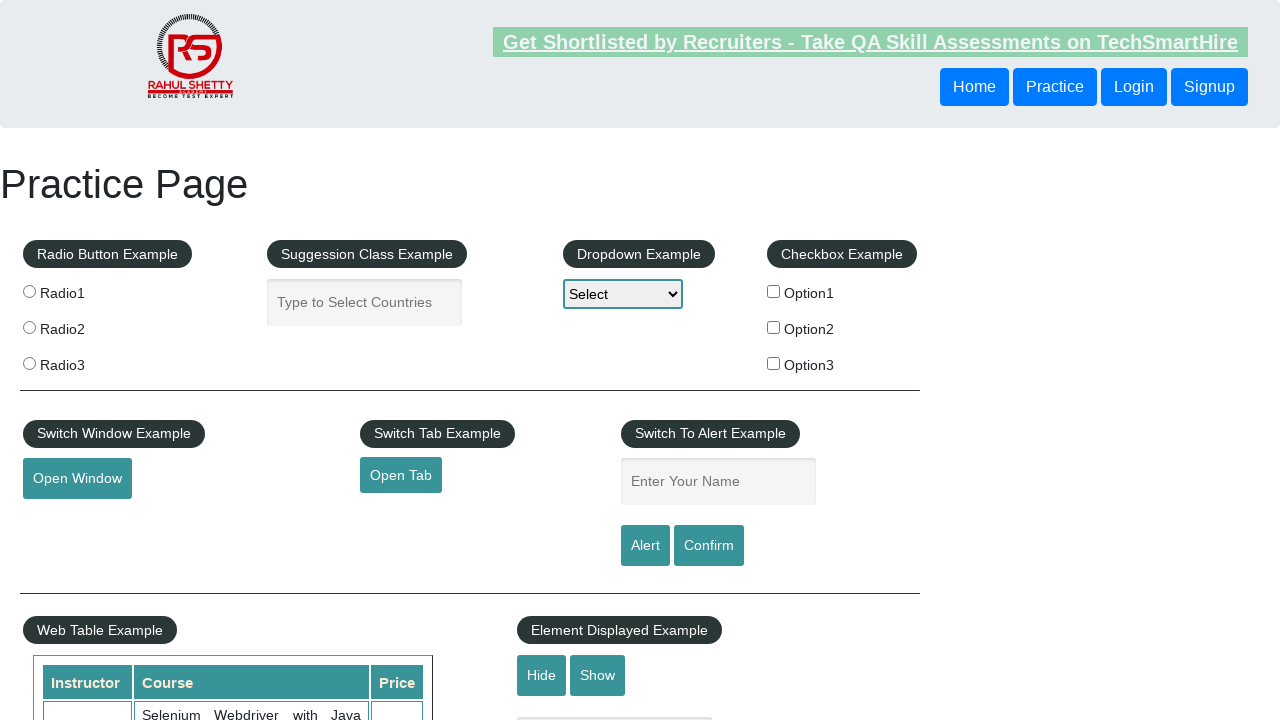